Finds a product on sale, navigates to its product page, and adds it to the shopping cart

Starting URL: http://litecart.stqa.ru/index.php/en/

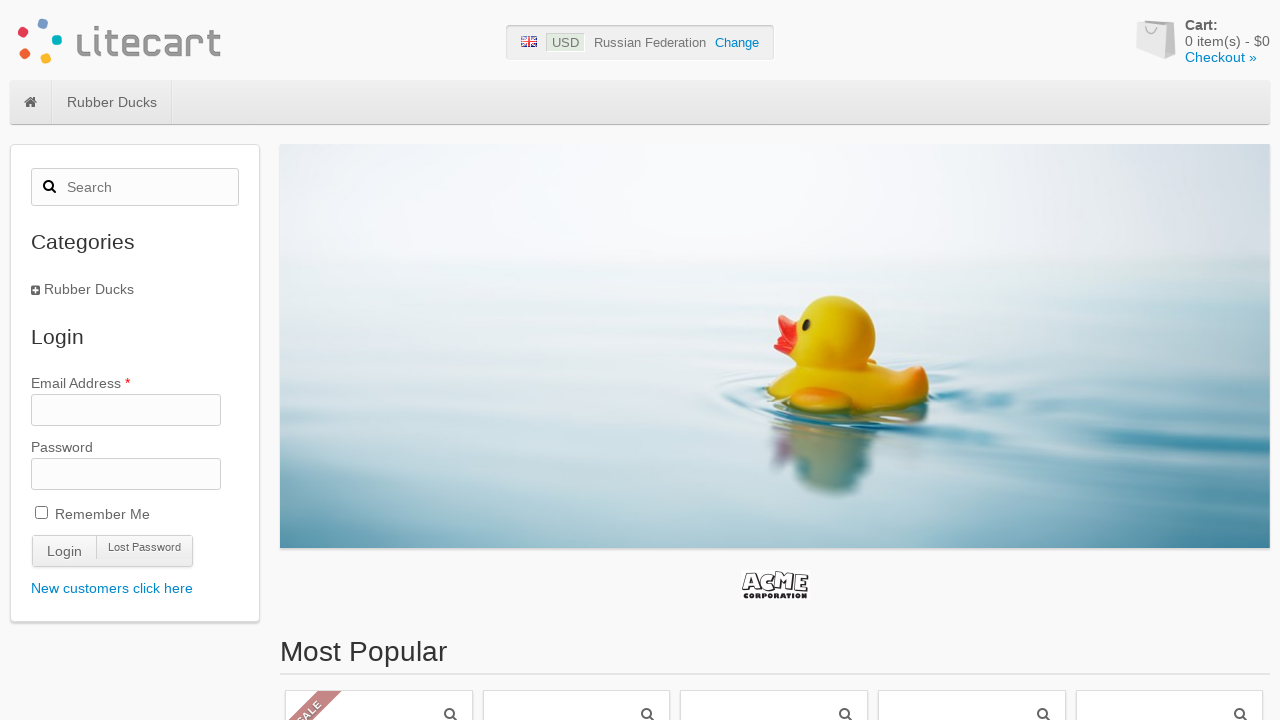

Product listings loaded on the page
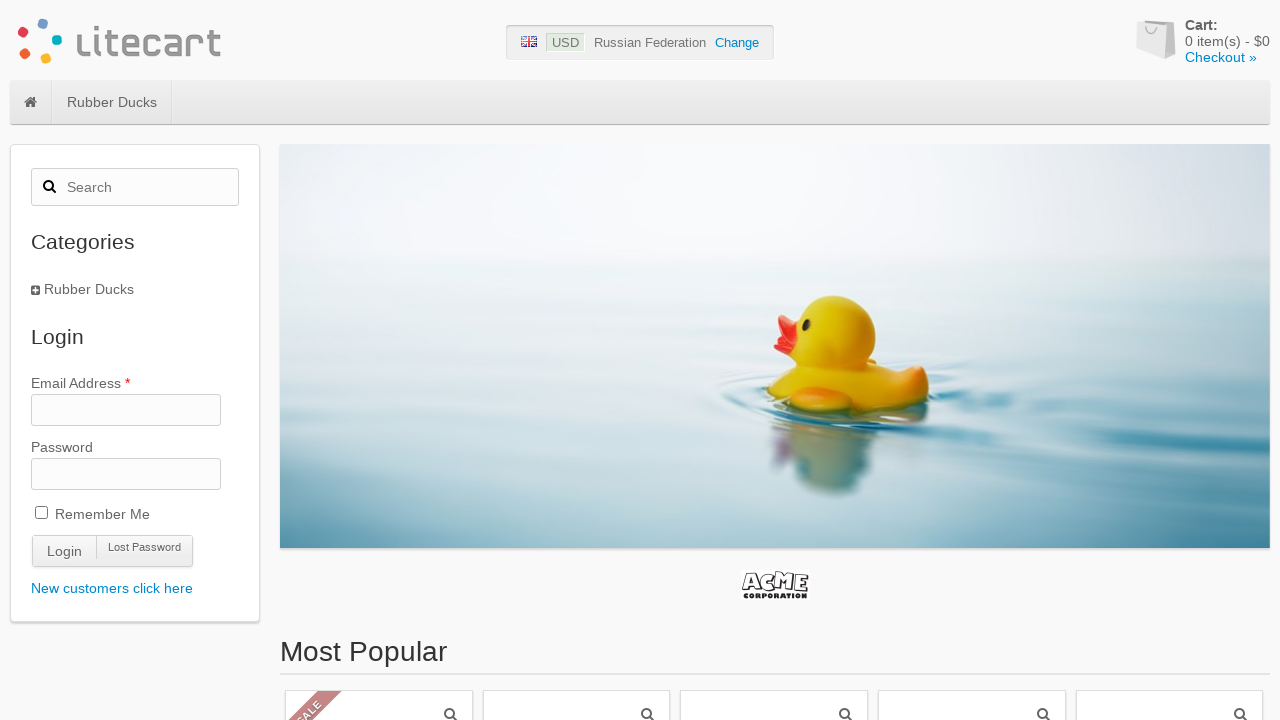

Located the first product marked as SALE
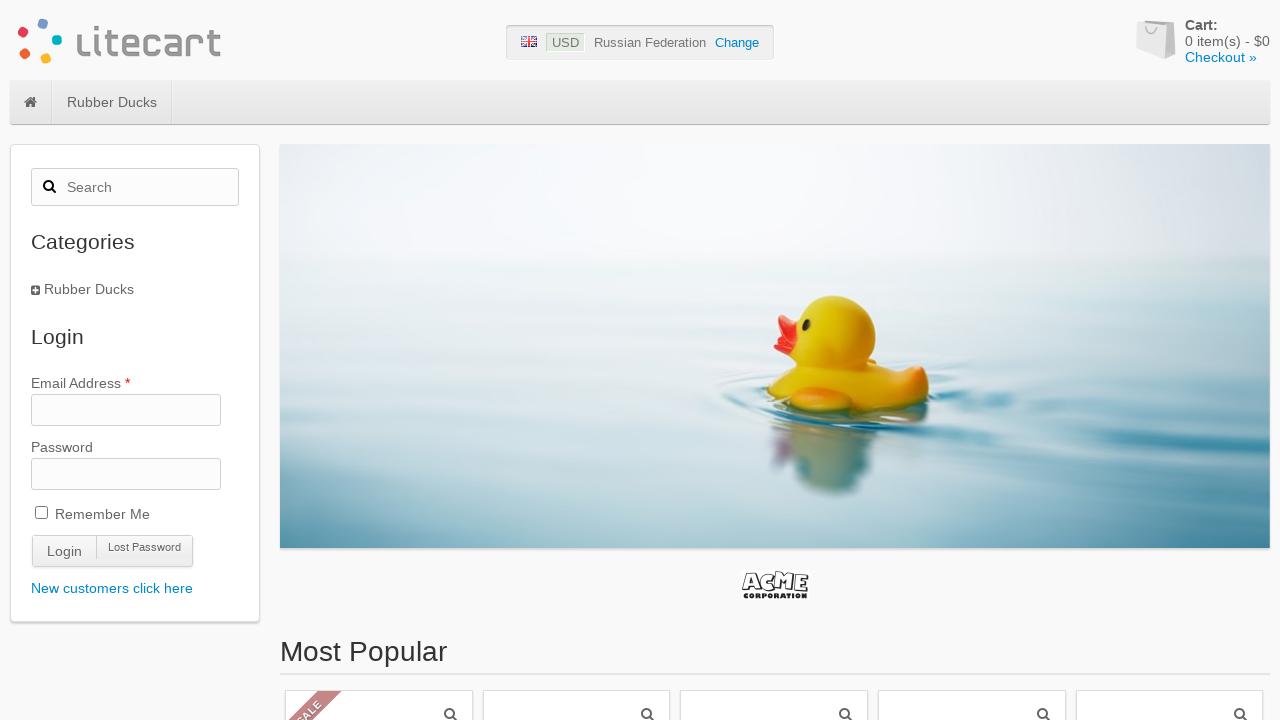

Clicked on the SALE product to navigate to its product page at (379, 600) on li.product.column.shadow.hover-light >> internal:has-text="SALE"i >> nth=0 >> .l
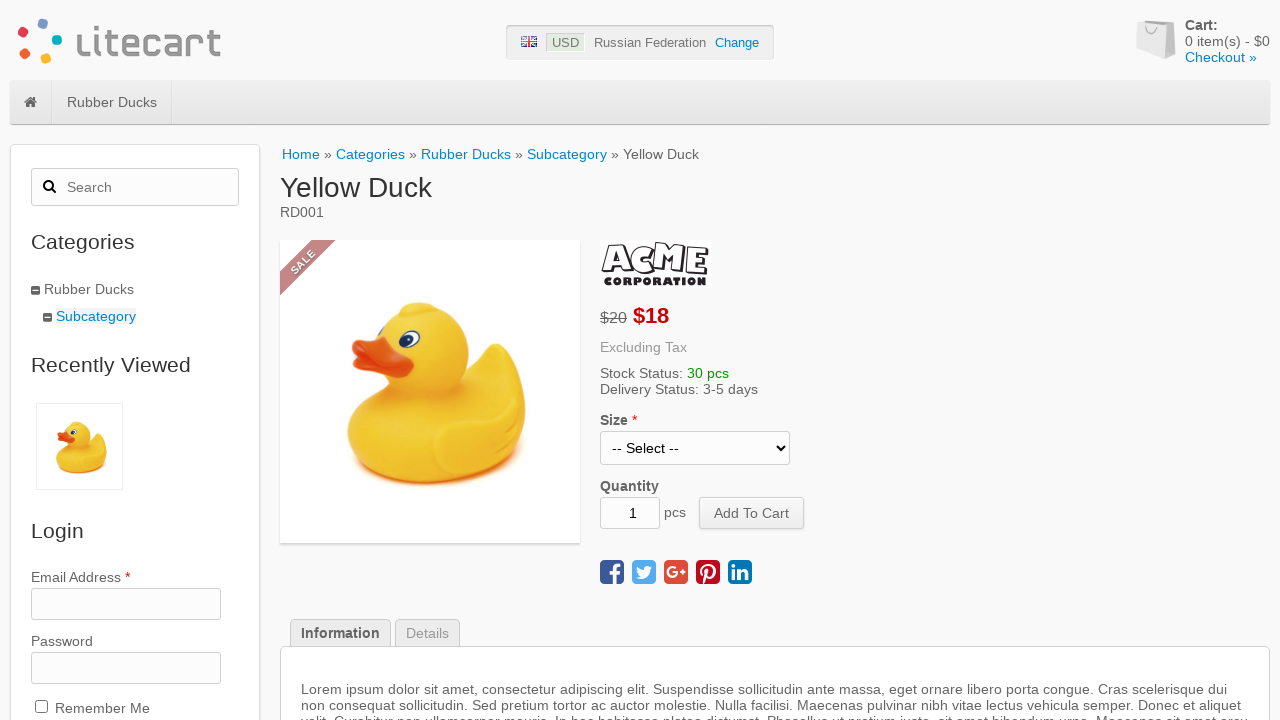

Product page loaded with 'Add to Cart' button visible
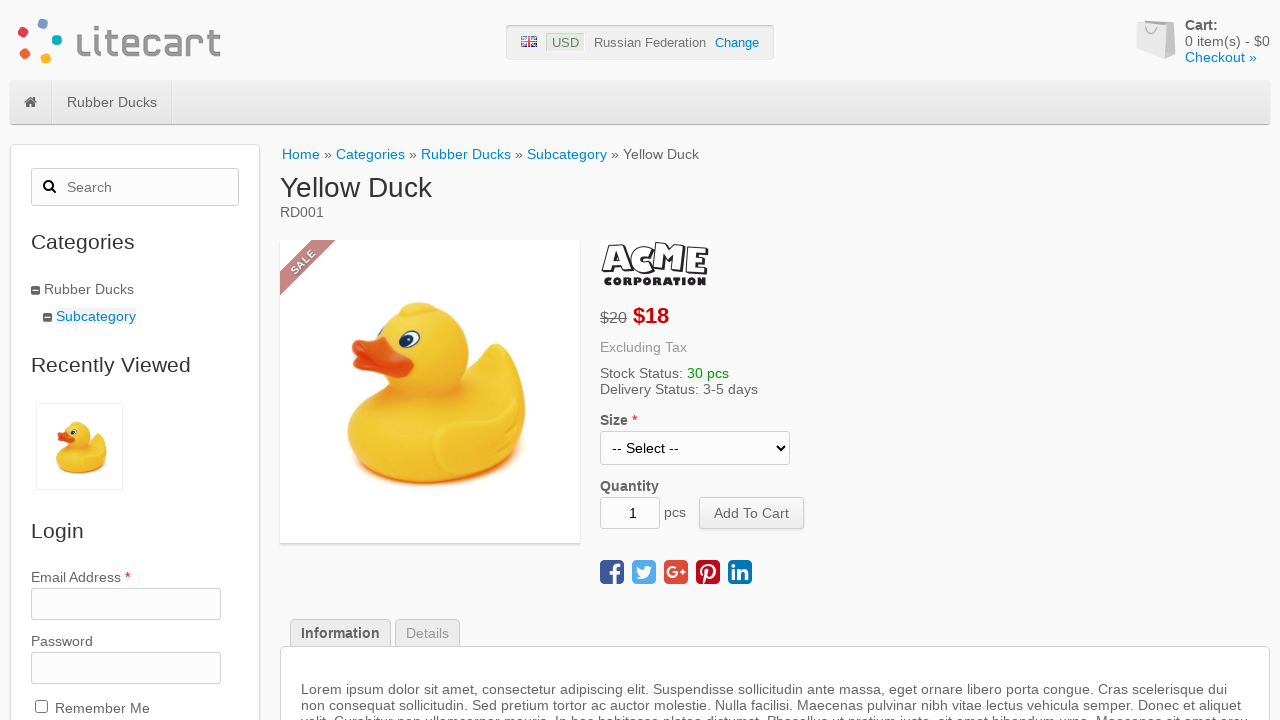

Clicked 'Add to Cart' button to add product to shopping cart at (752, 513) on [name='add_cart_product']
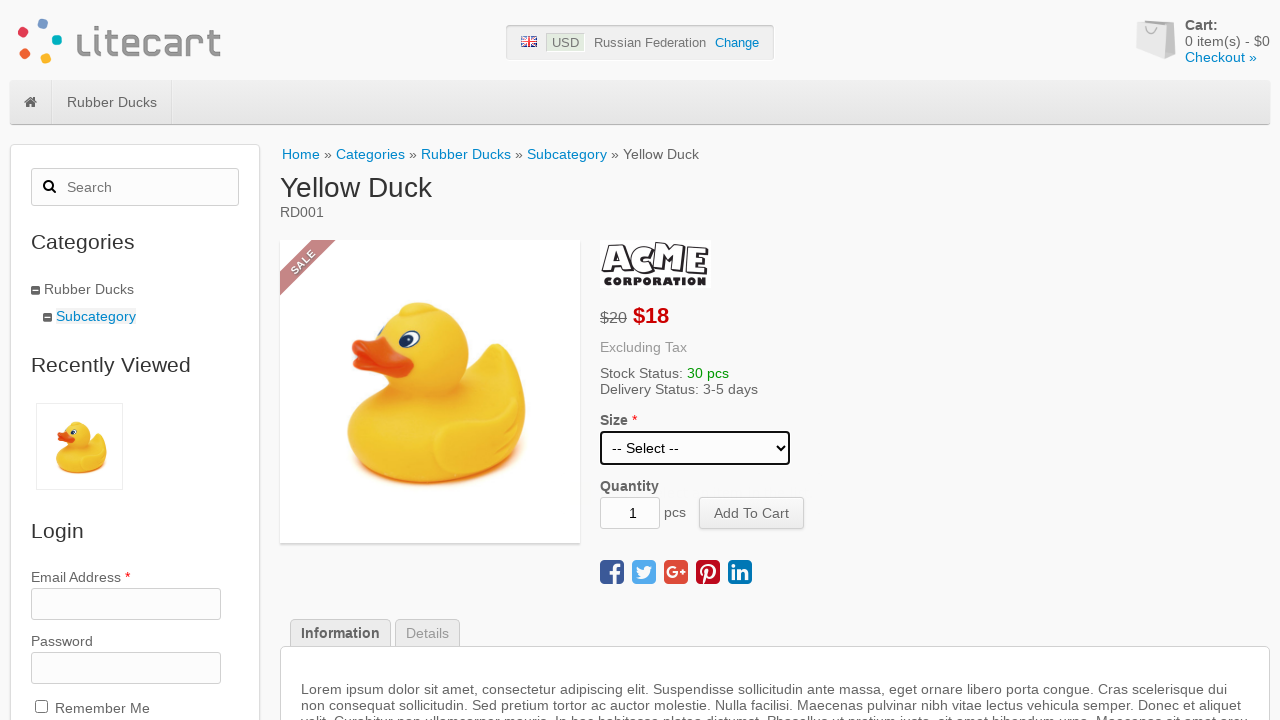

Cart updated after adding product
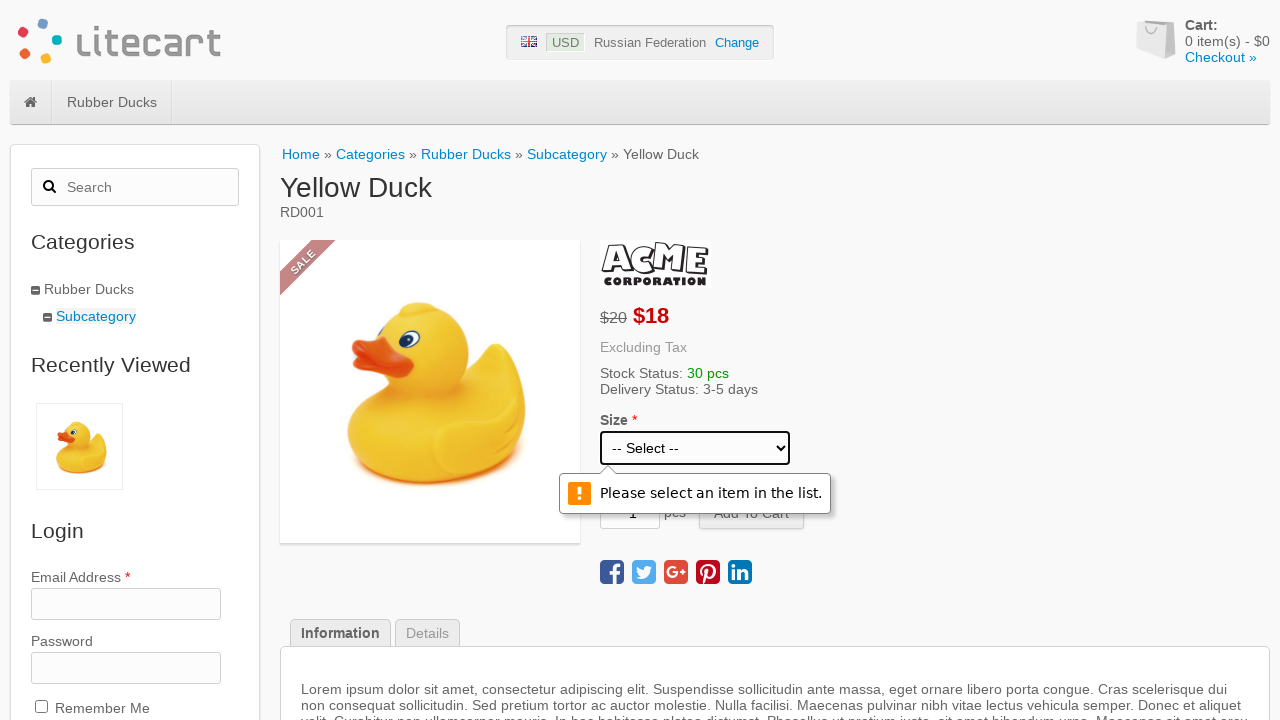

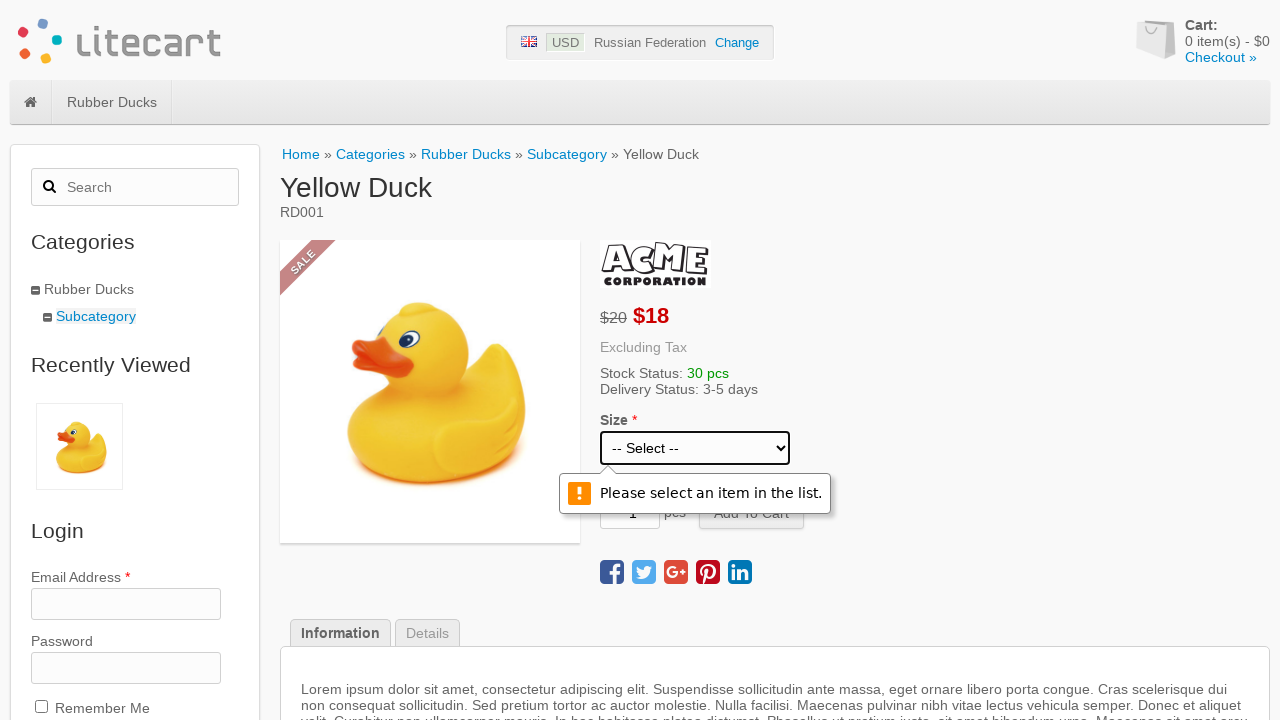